Navigates to the actiTIME website, maximizes the browser window, and retrieves the window dimensions to verify the viewport size.

Starting URL: https://www.actitime.com/

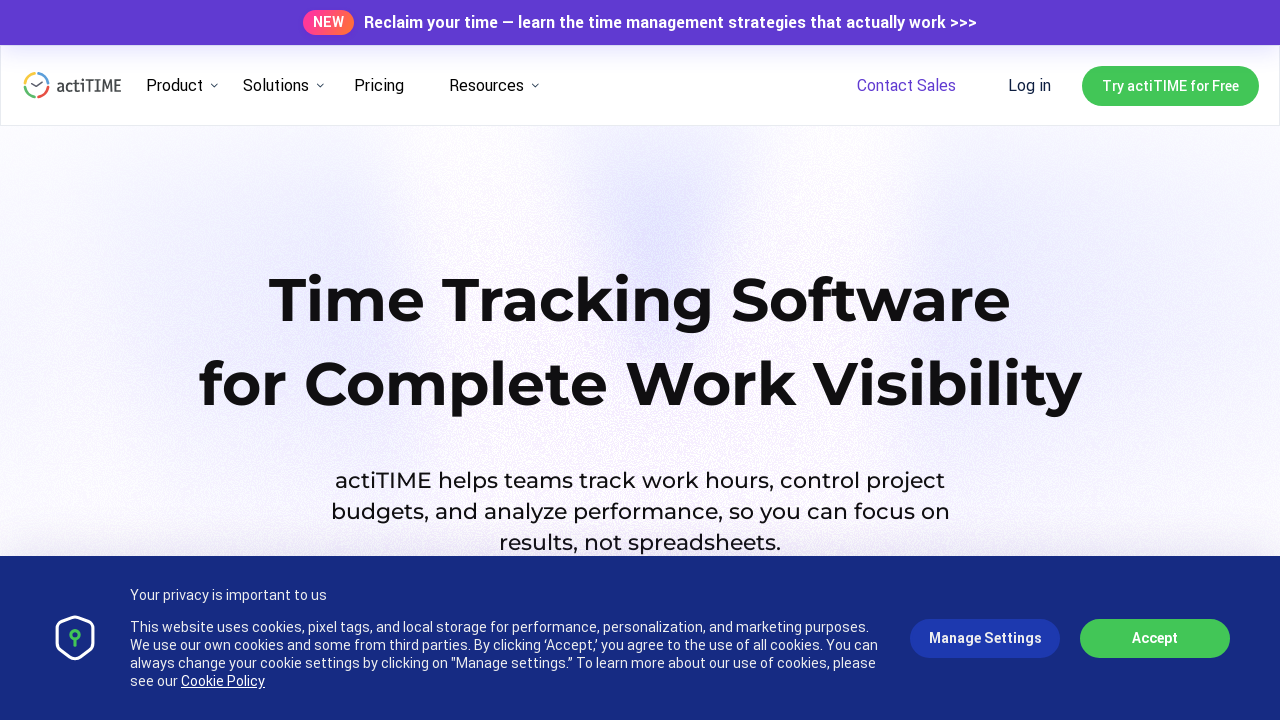

Navigated to actiTIME website
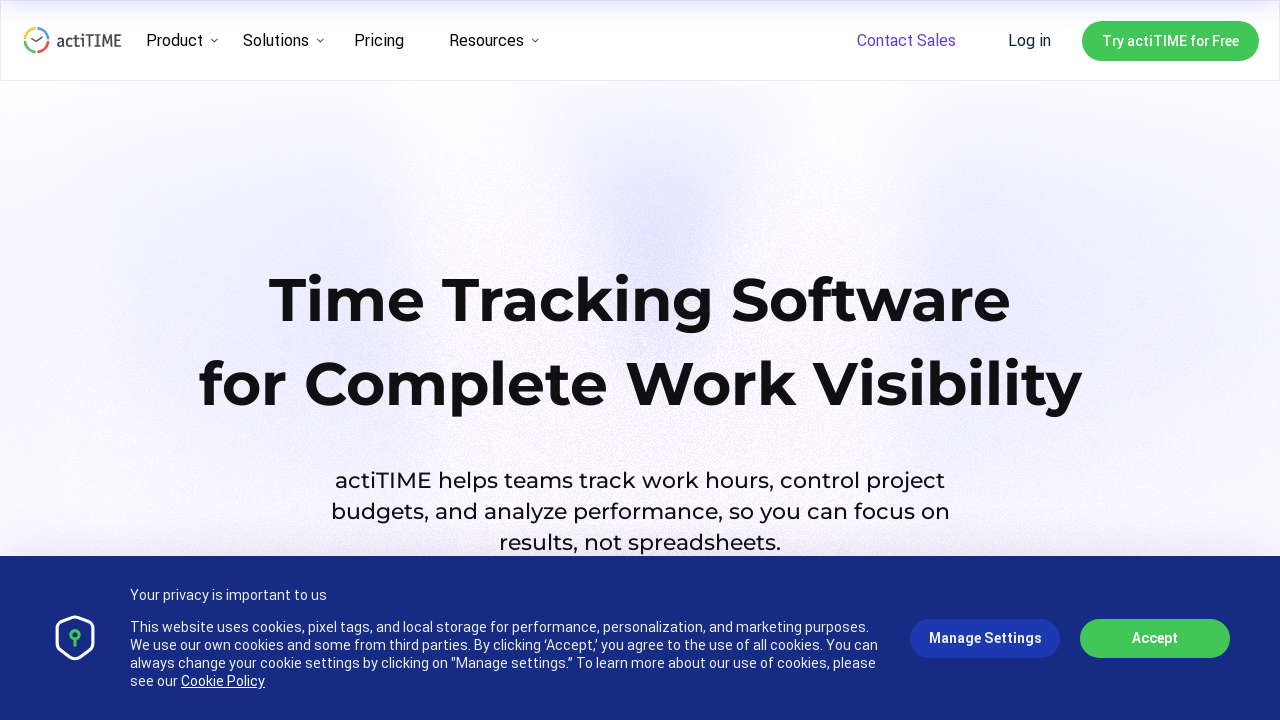

Set viewport size to 1920x1080
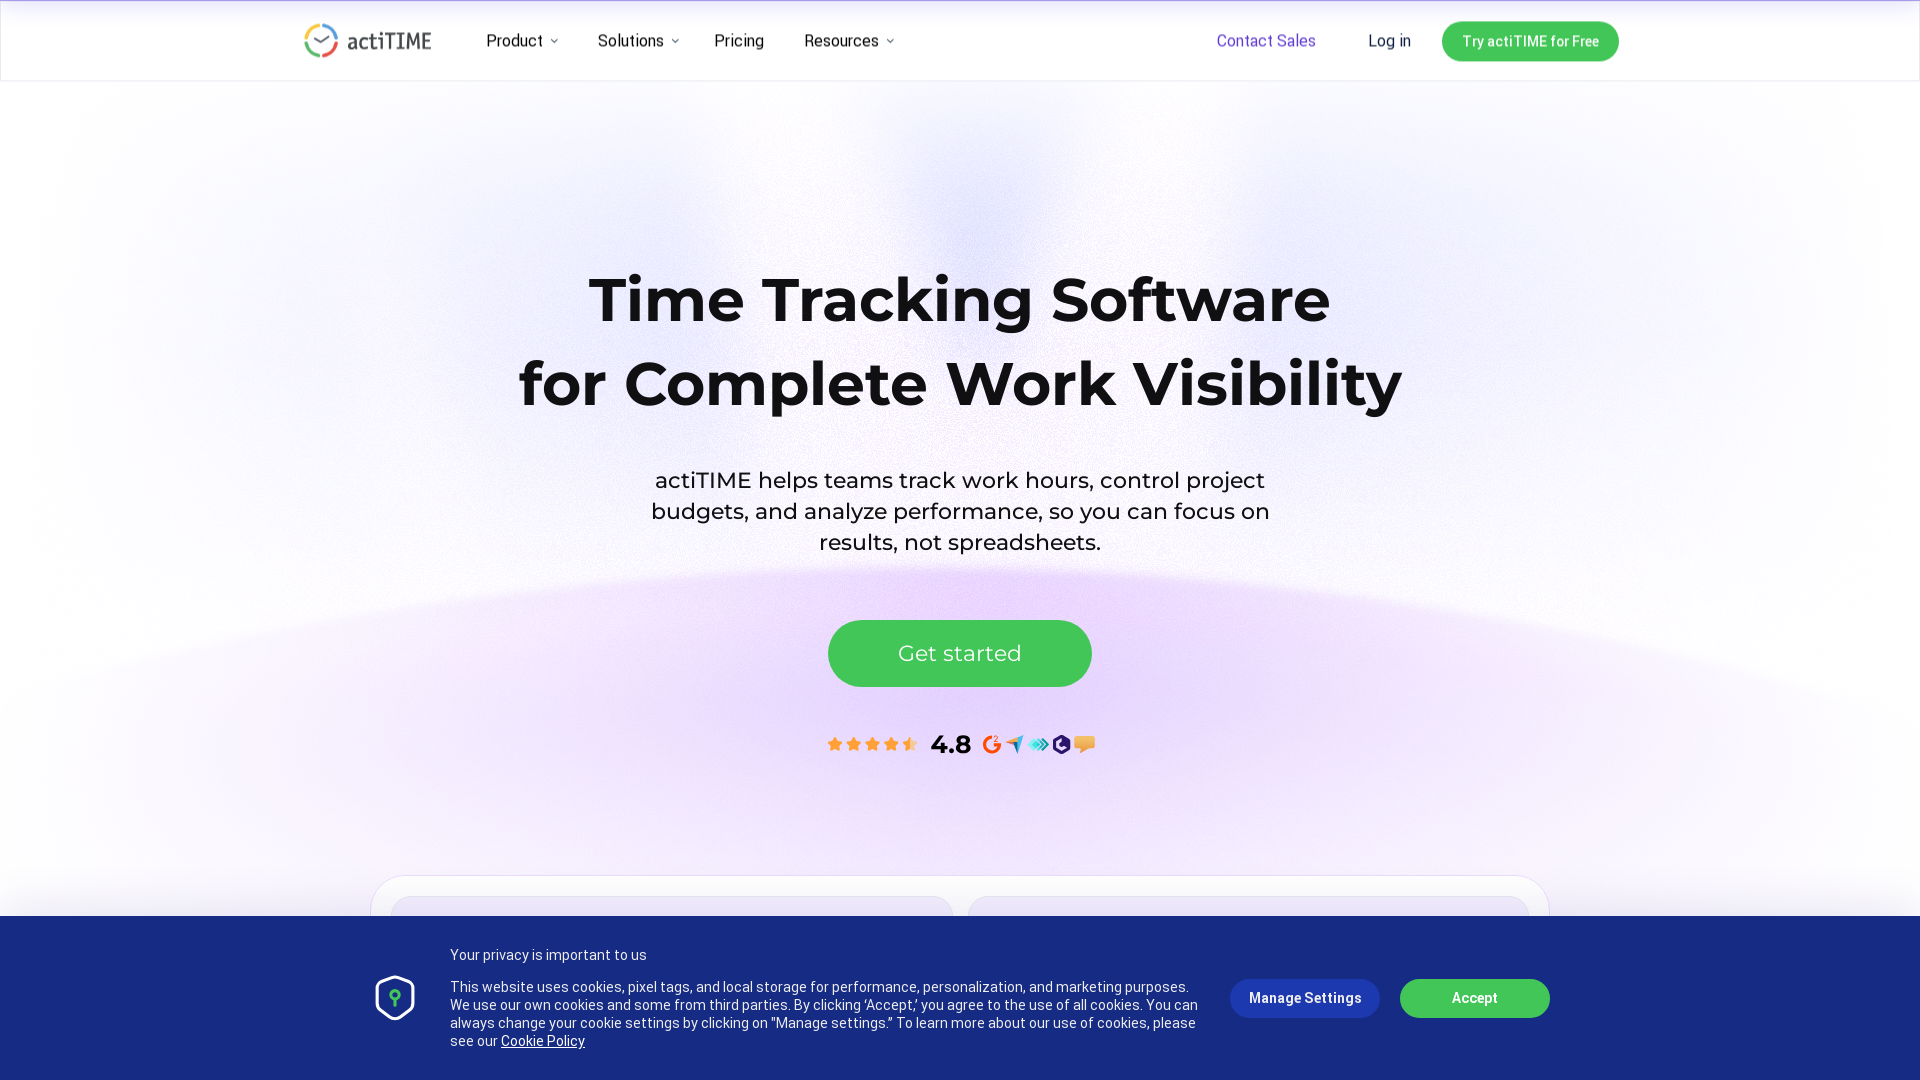

Retrieved viewport size: 1920x1080
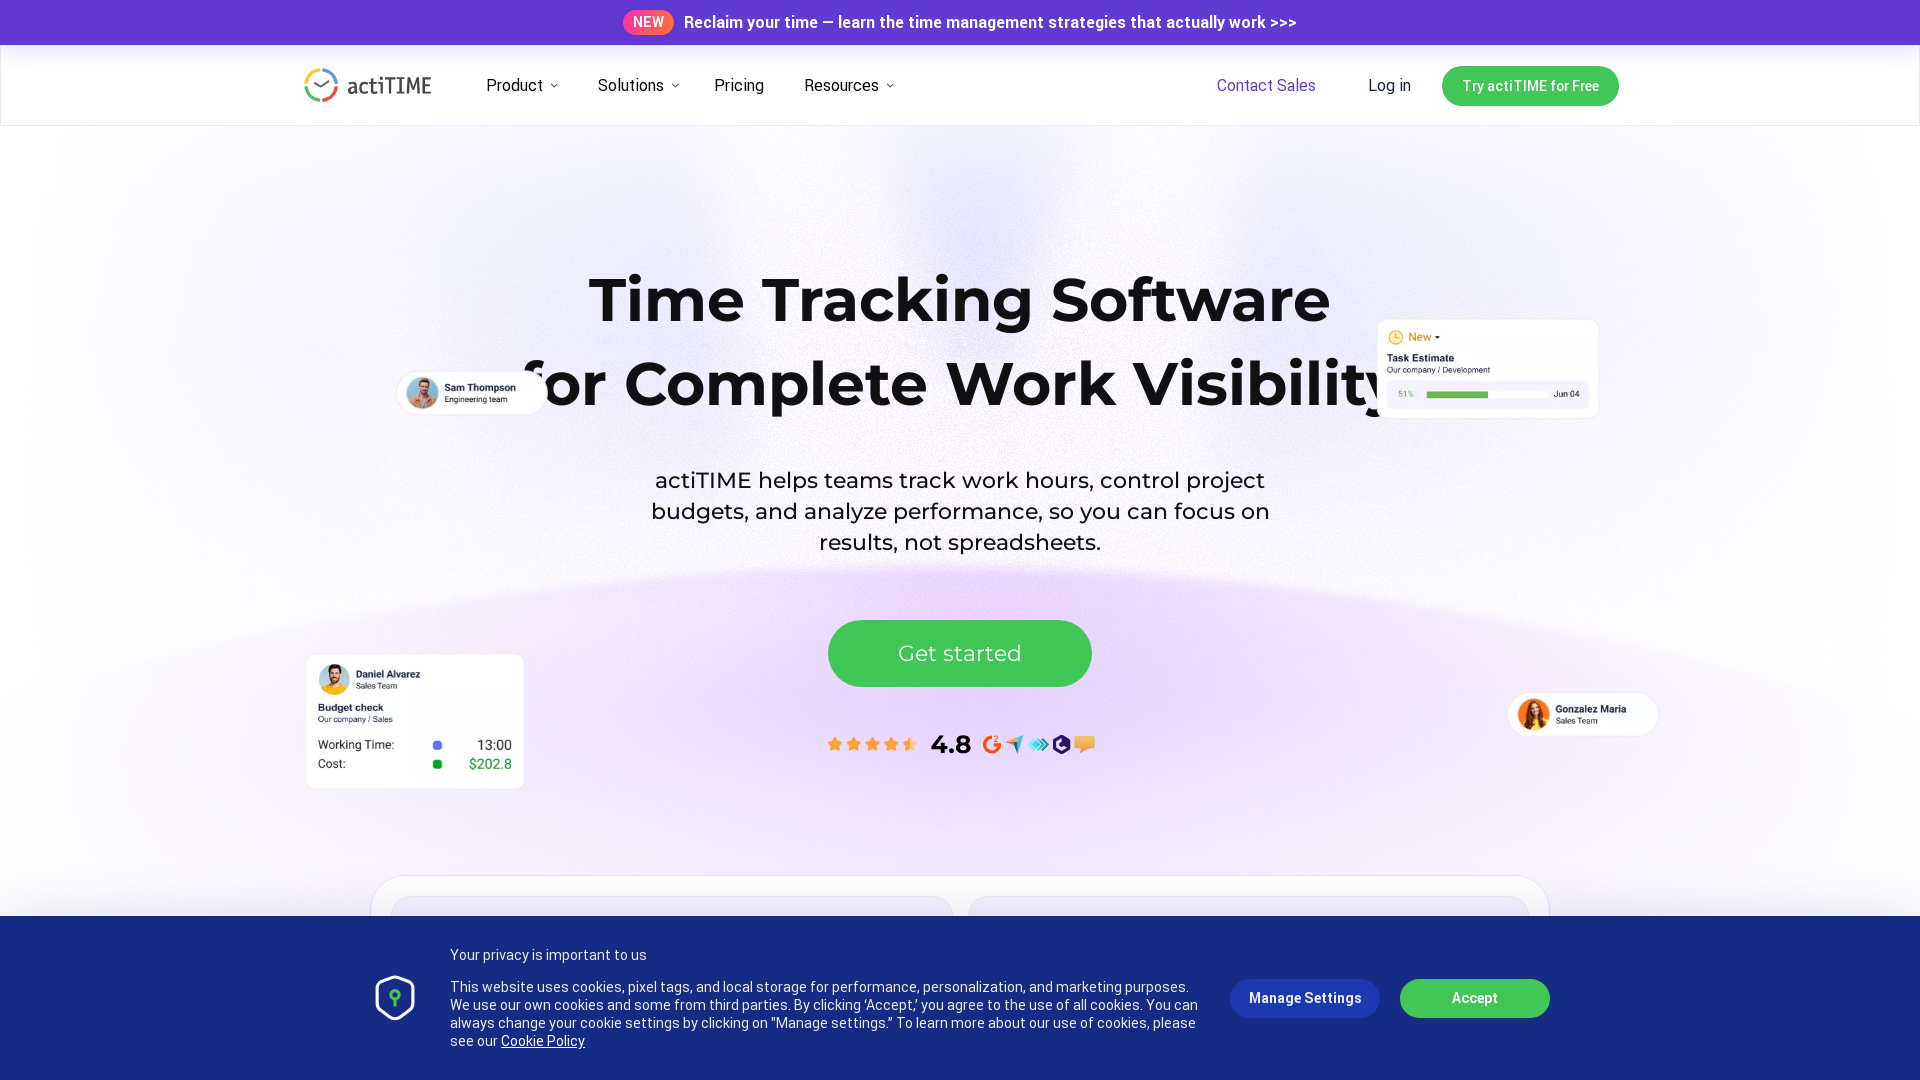

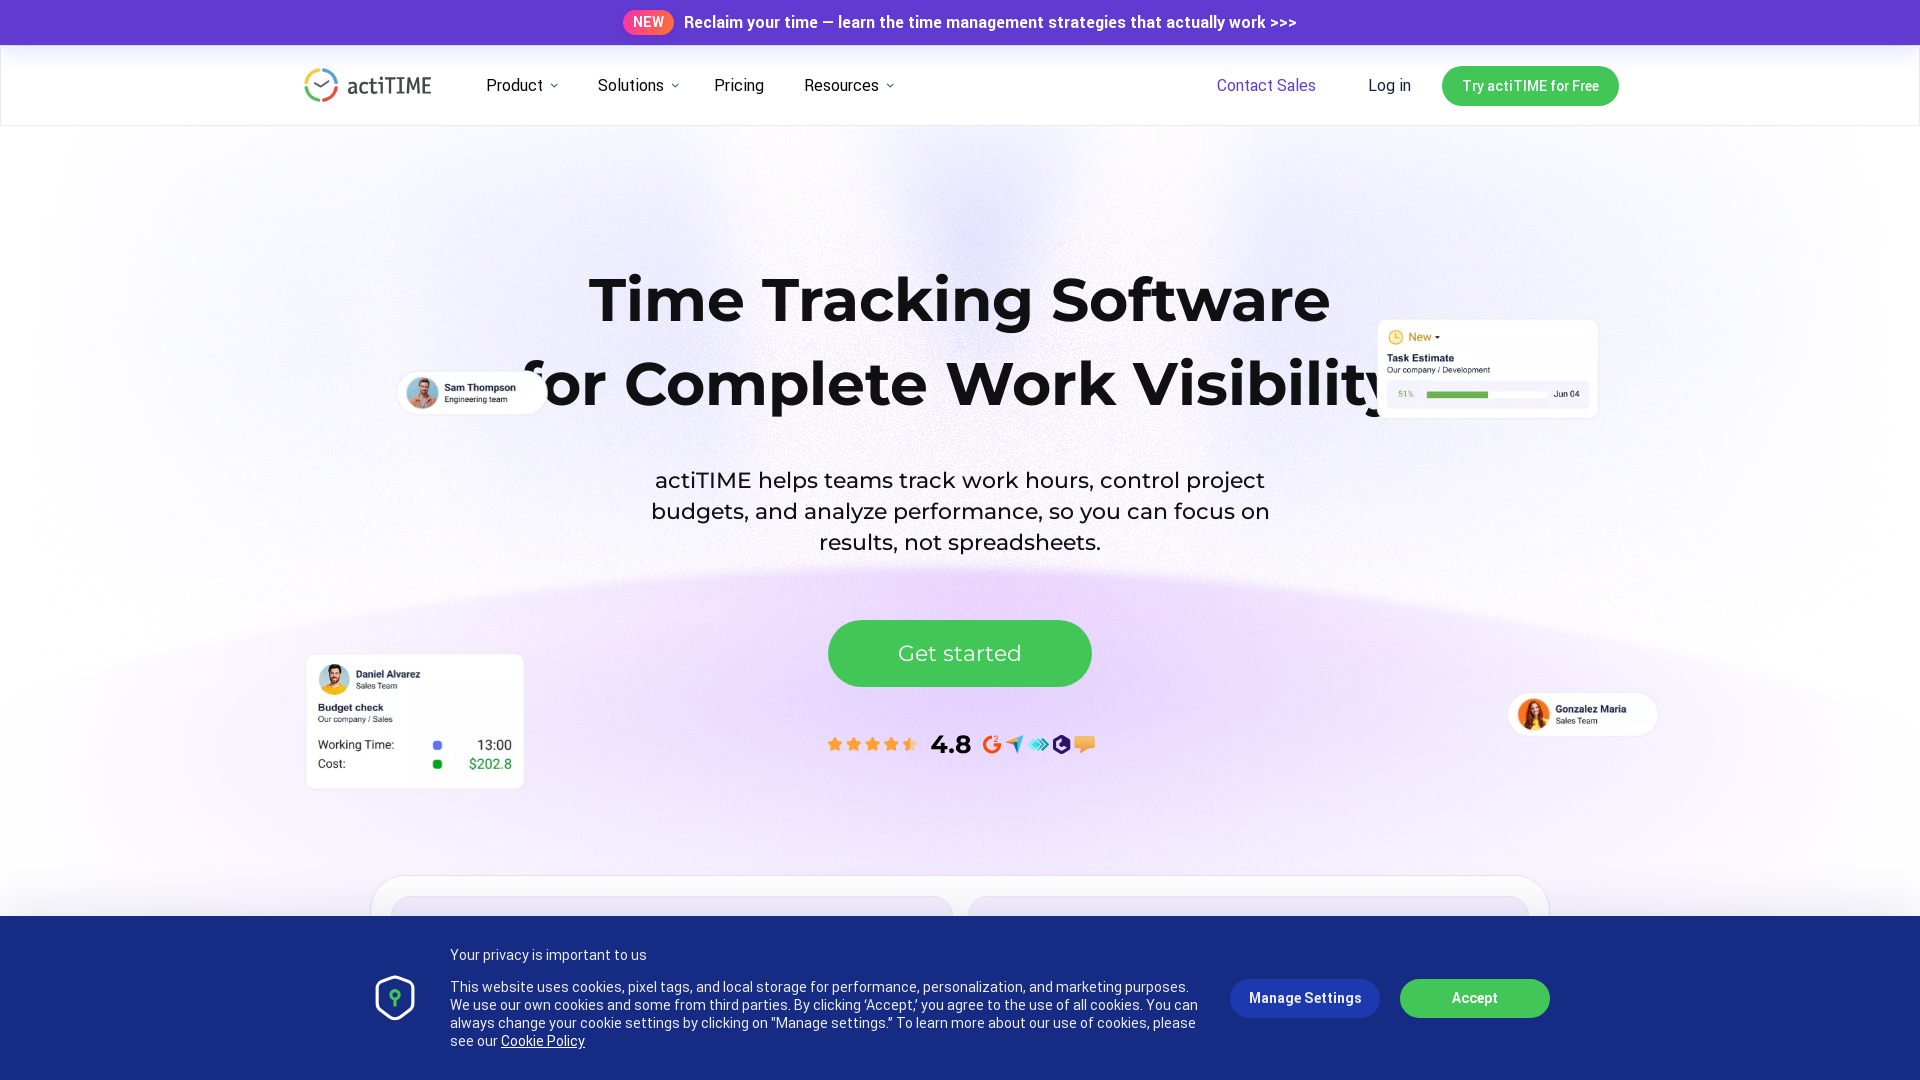